Tests Python.org search functionality by entering "pycon" in the search box and verifying results are returned

Starting URL: http://www.python.org

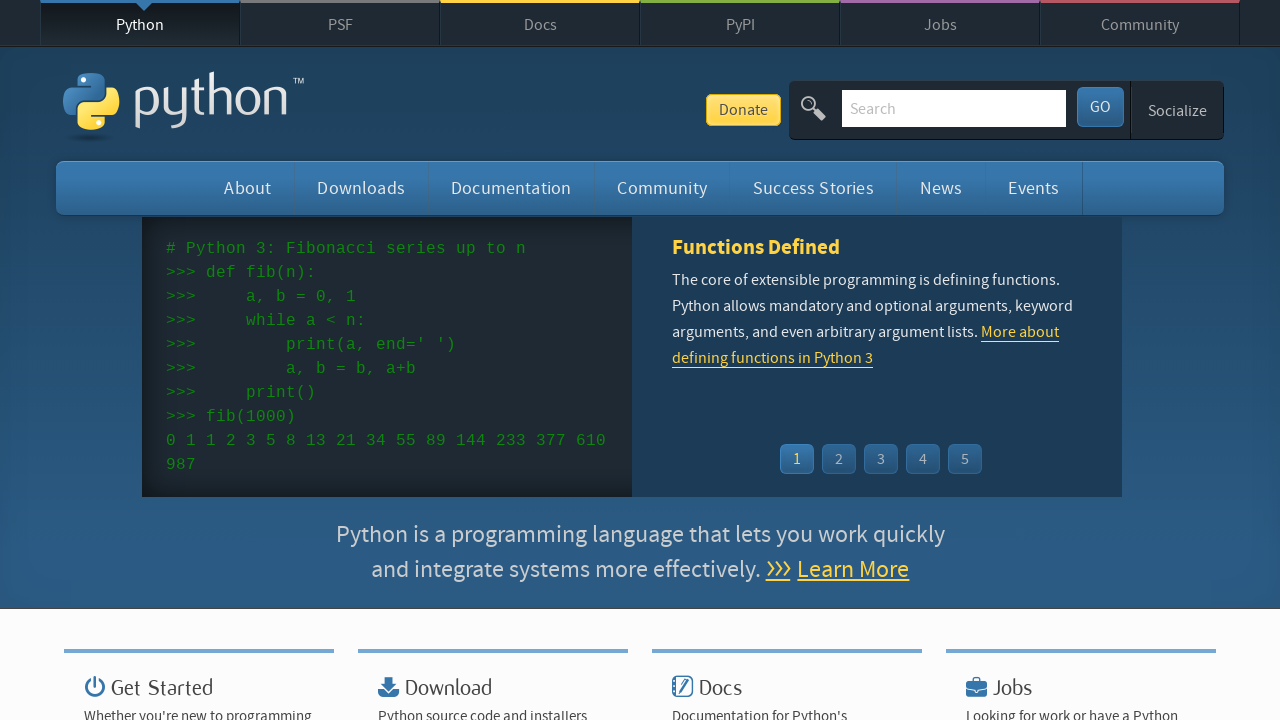

Verified page title contains 'Python'
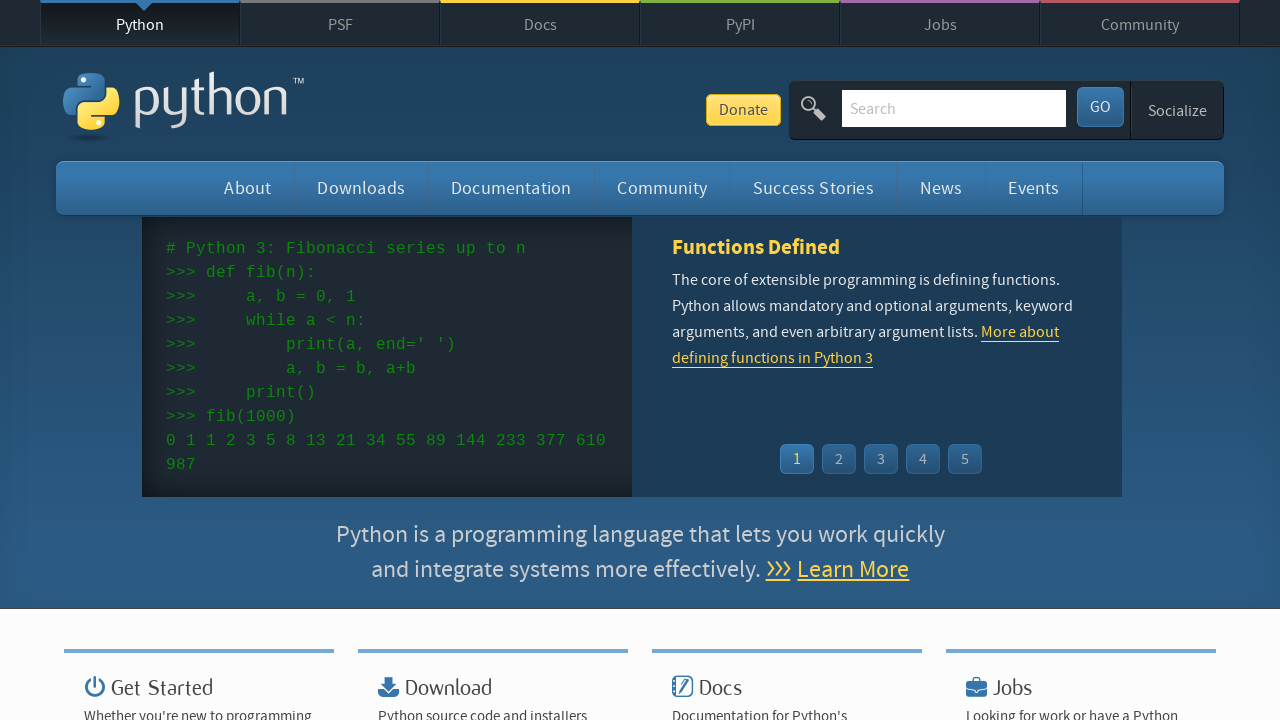

Cleared search input field on input[name='q']
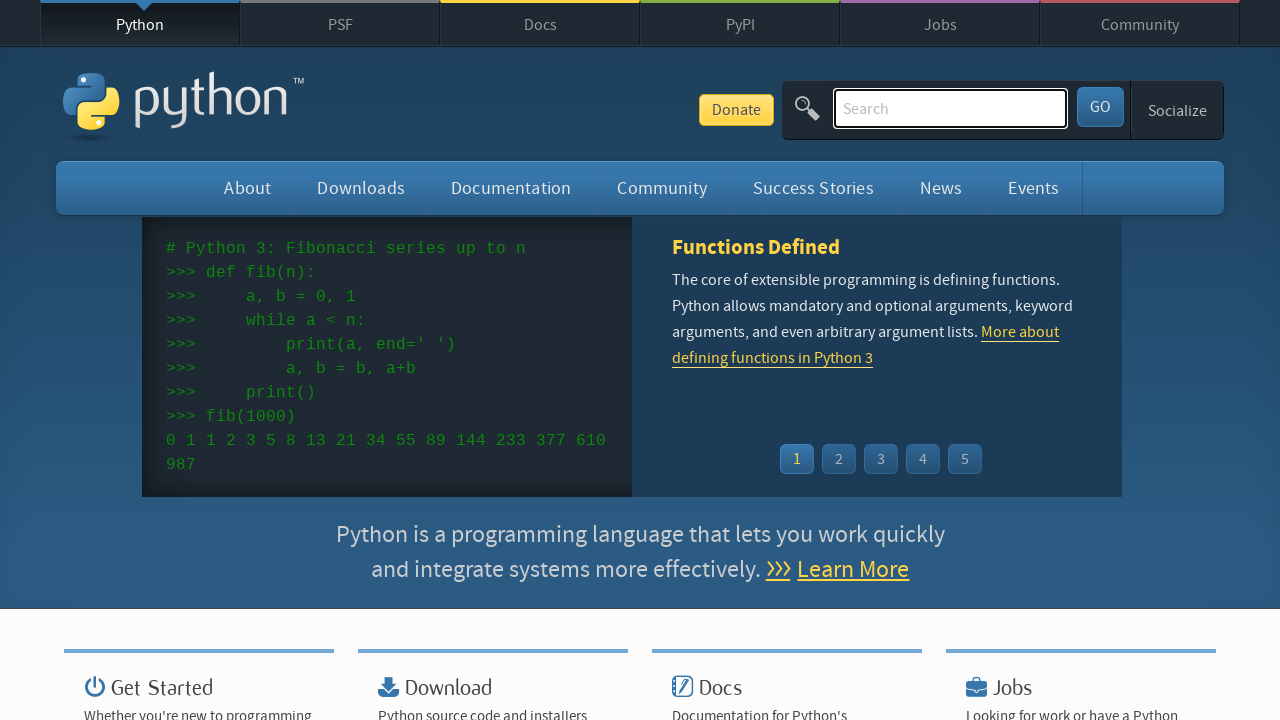

Entered 'pycon' in search field on input[name='q']
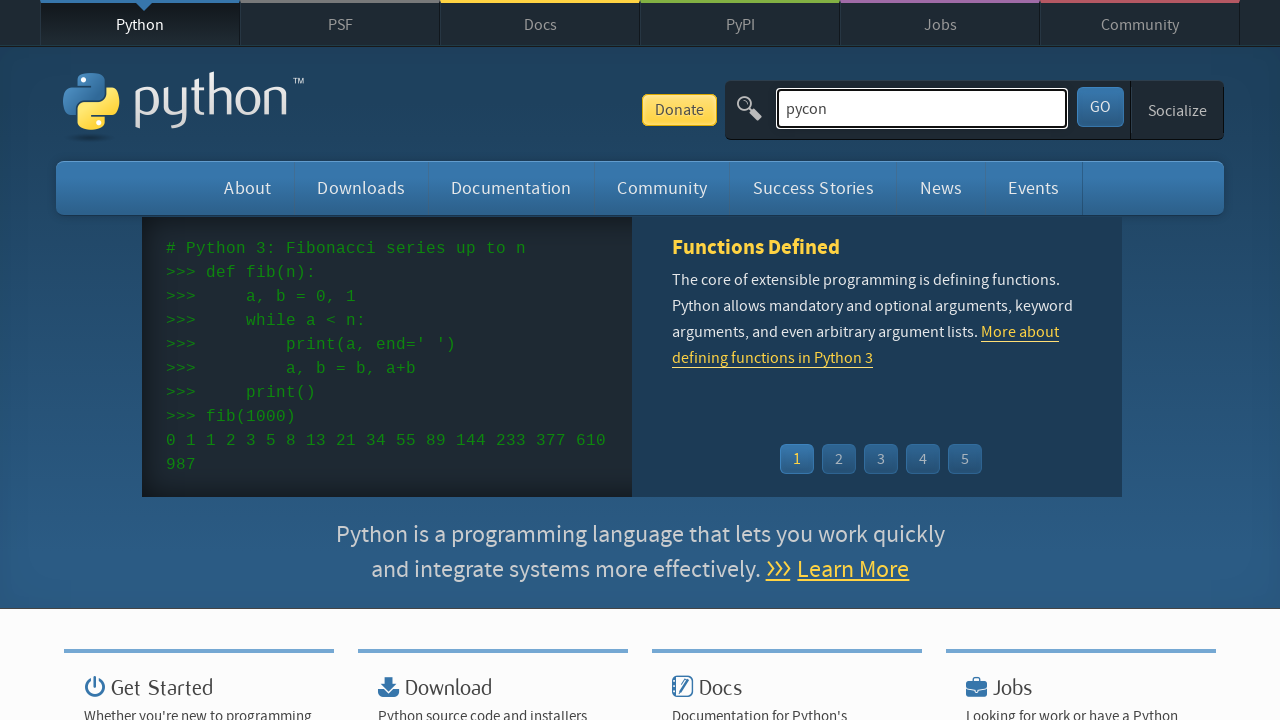

Pressed Enter to submit search on input[name='q']
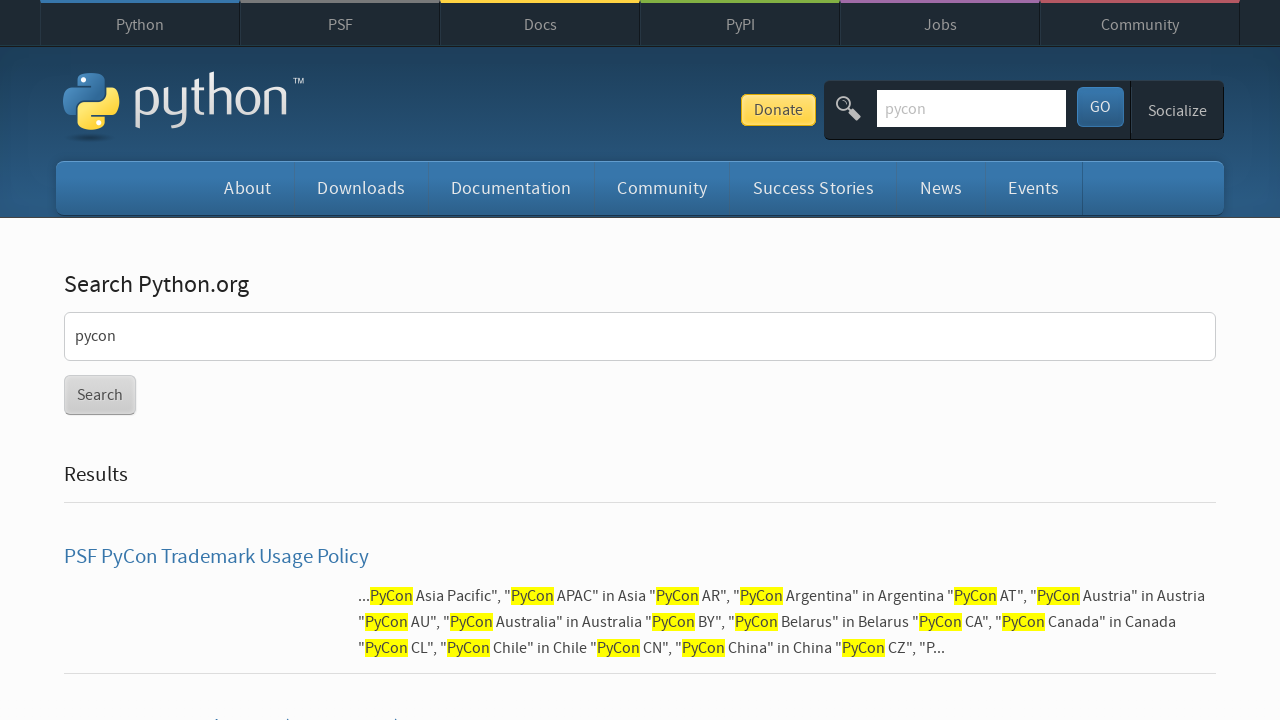

Waited for search results page to load
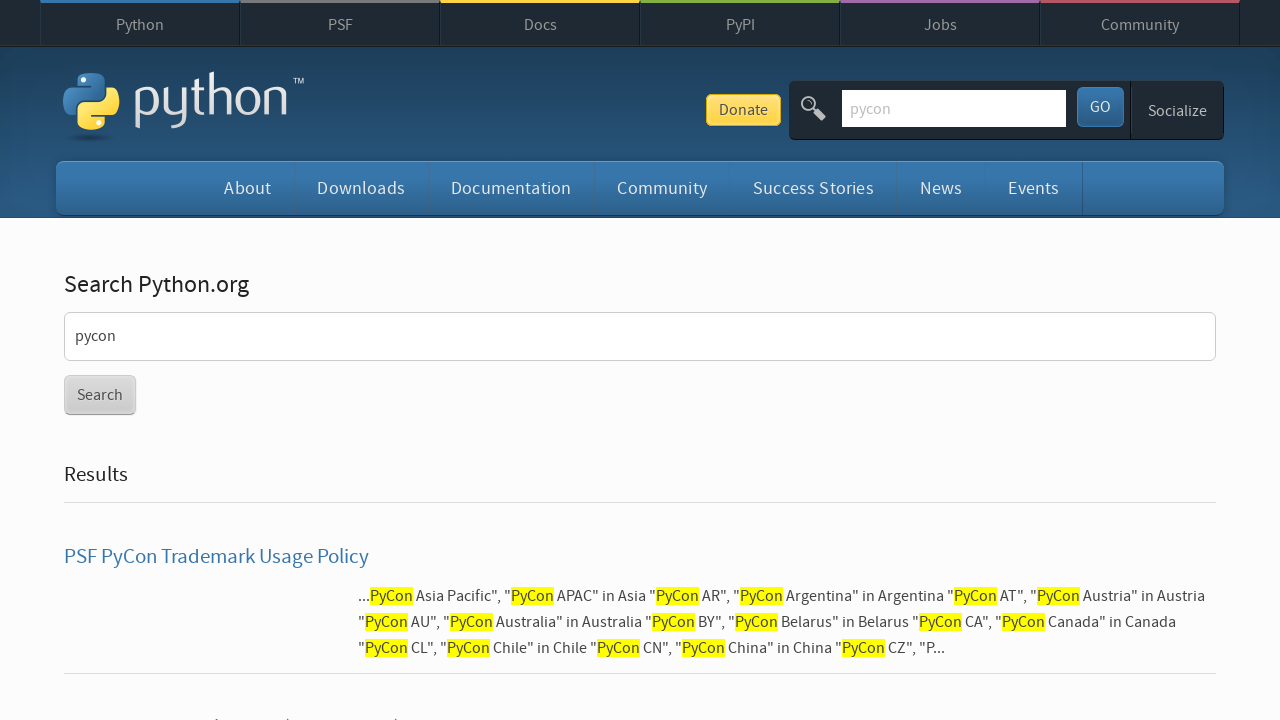

Verified search results were returned (no 'No results found' message)
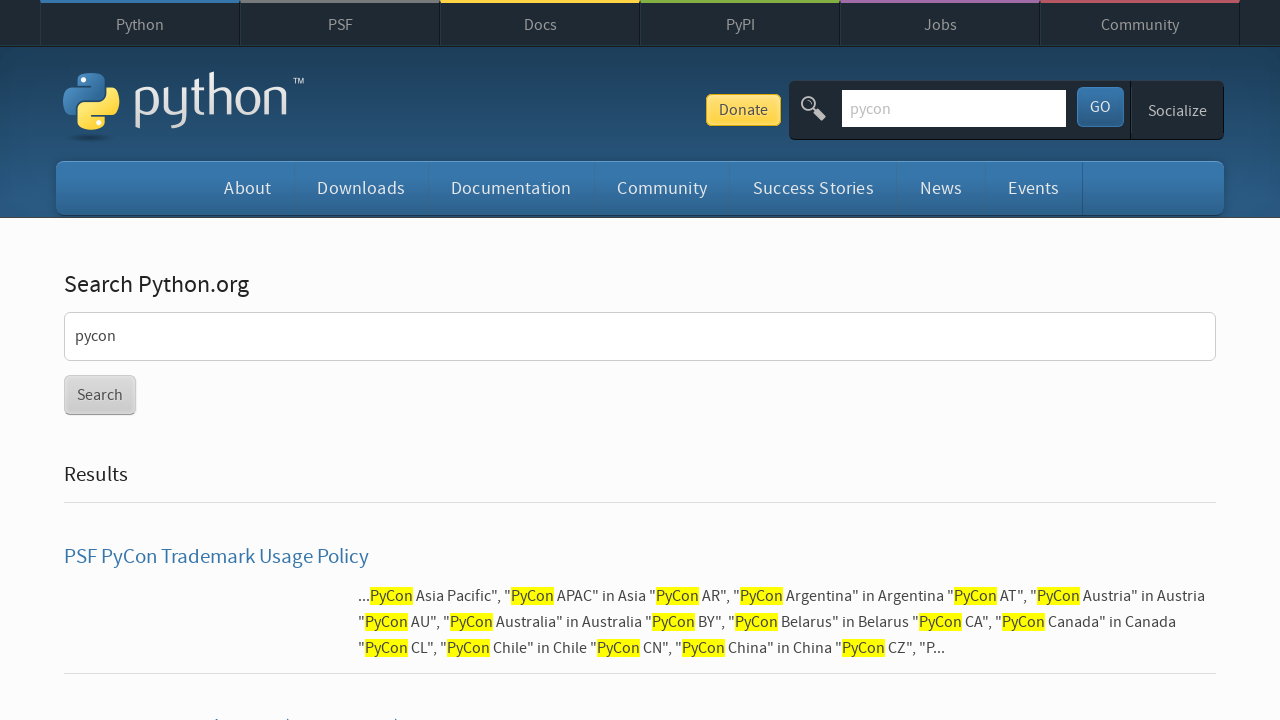

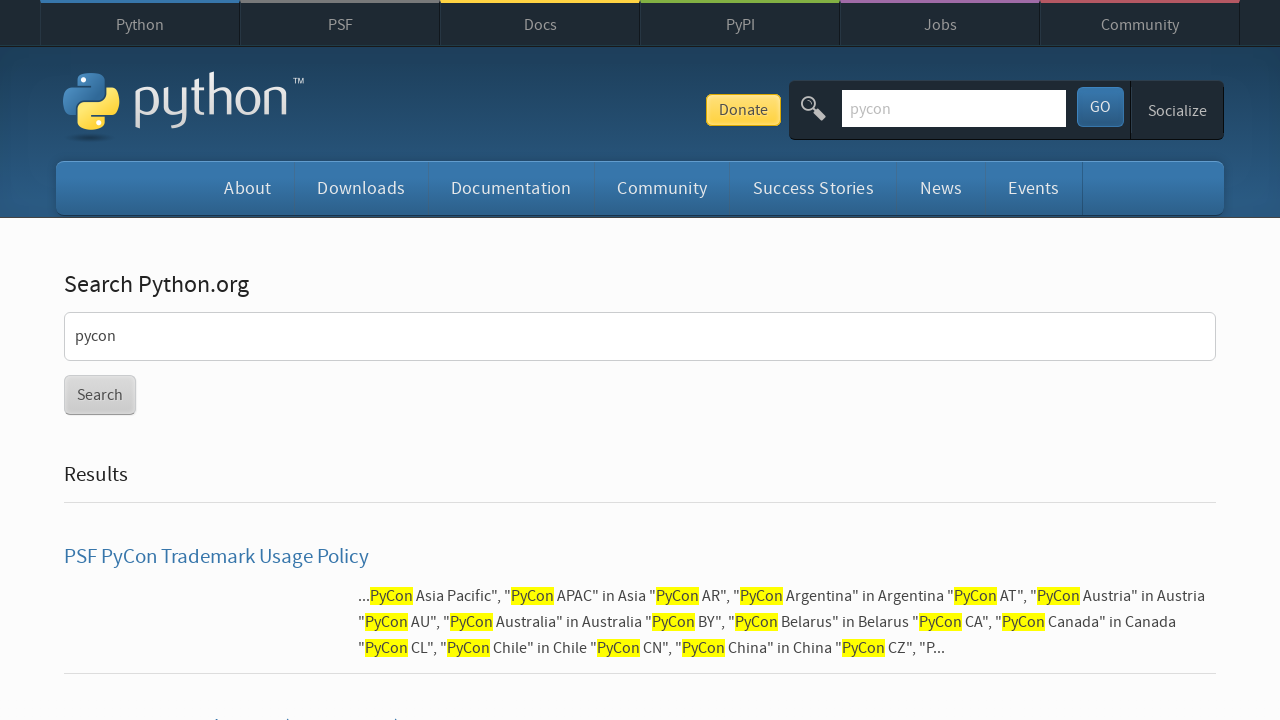